Navigates to the Python.org homepage and verifies that upcoming events are displayed with dates and names

Starting URL: https://www.python.org/

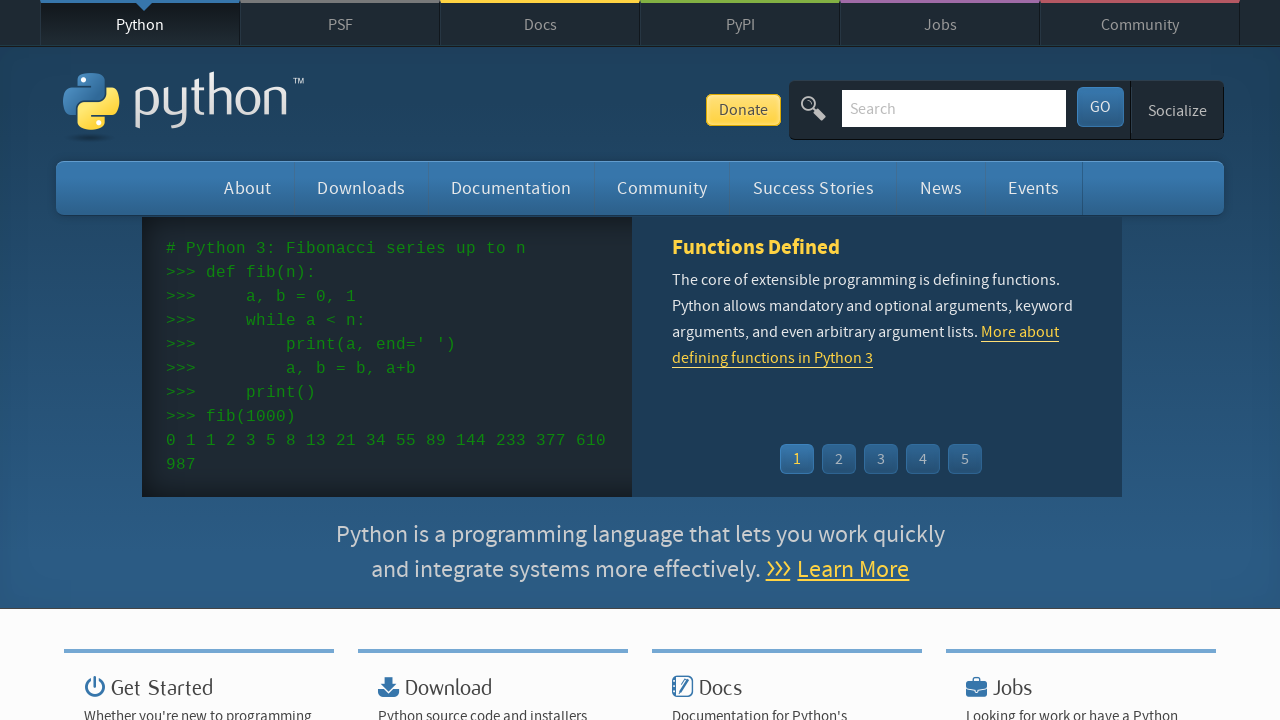

Navigated to Python.org homepage
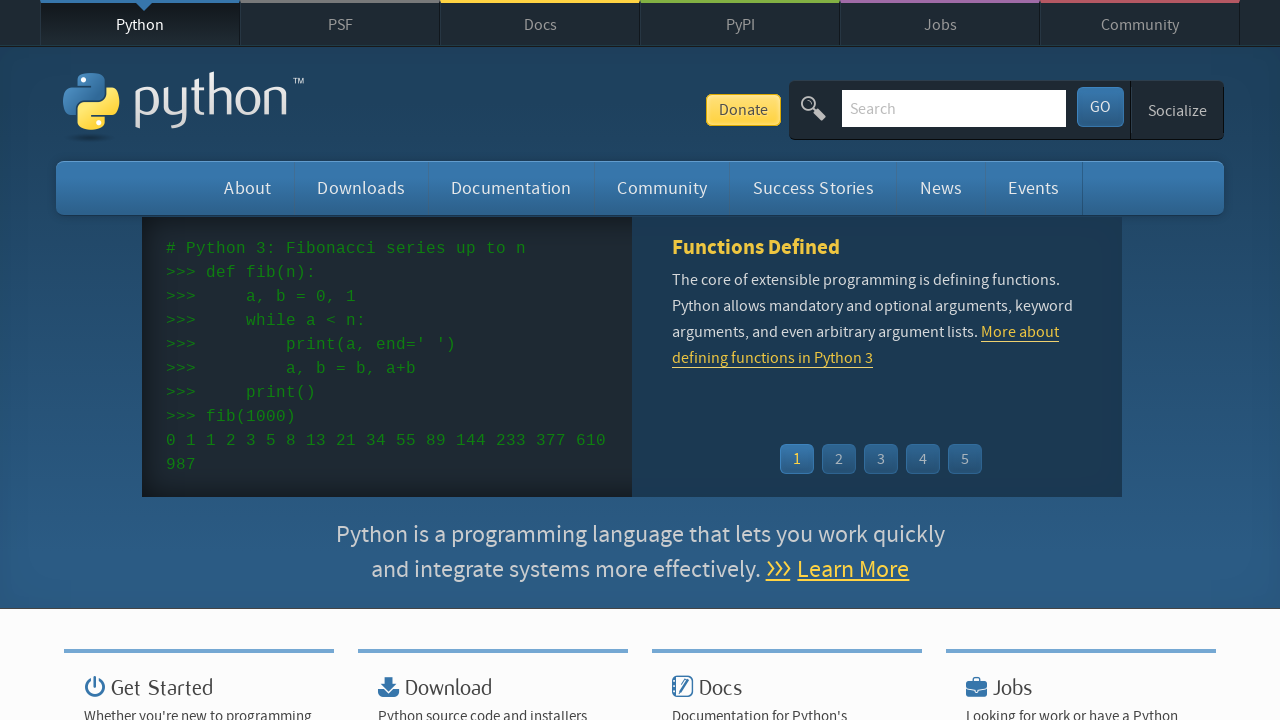

Events section loaded with event dates visible
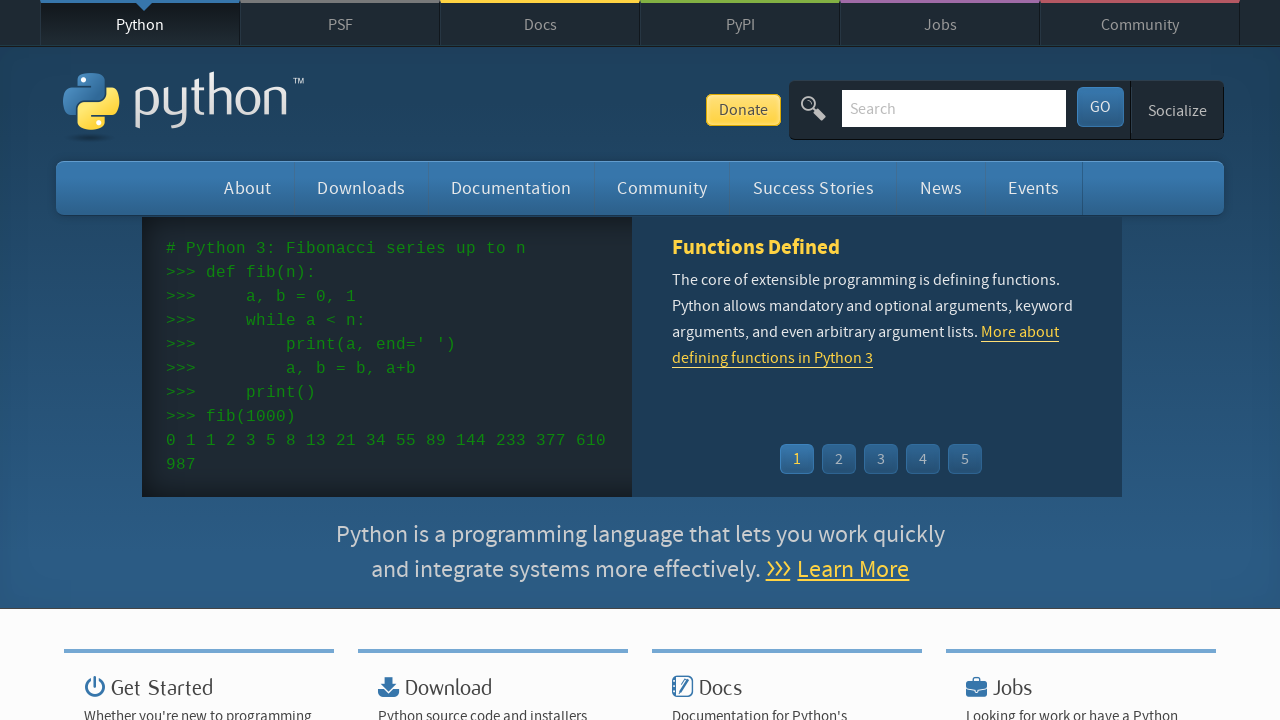

Retrieved 5 event dates from the upcoming events section
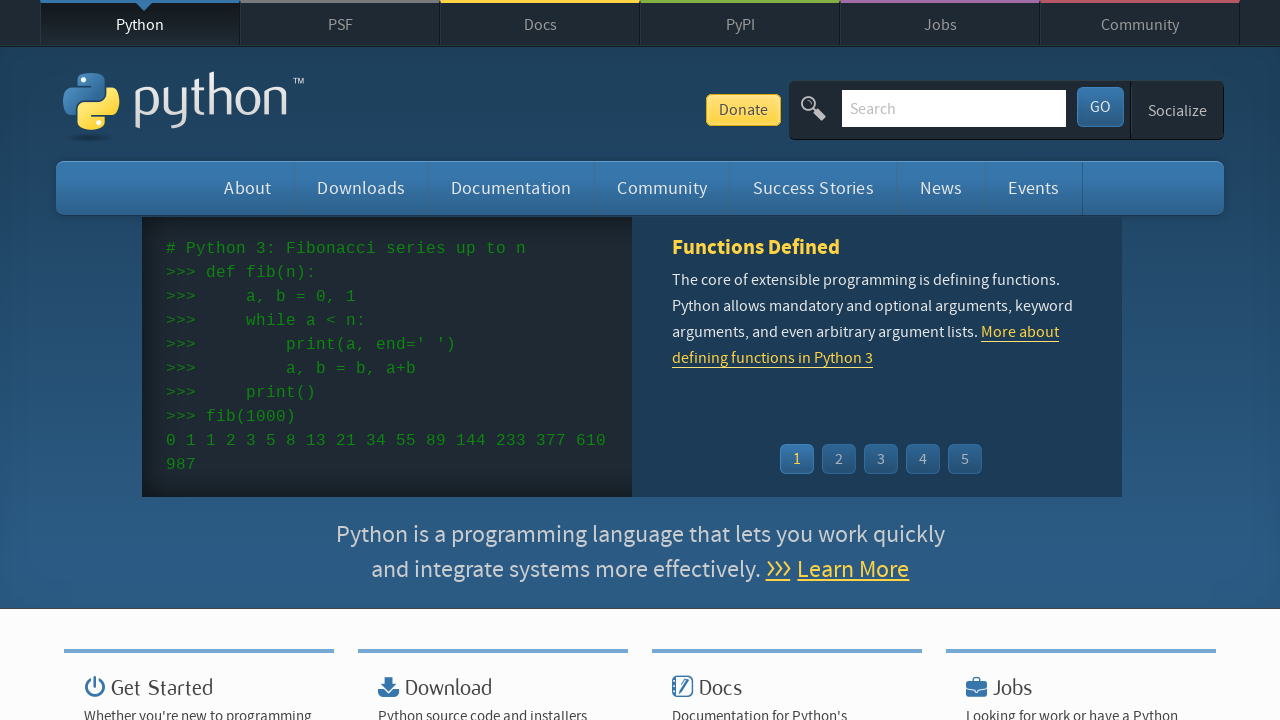

Retrieved 5 event names from the upcoming events section
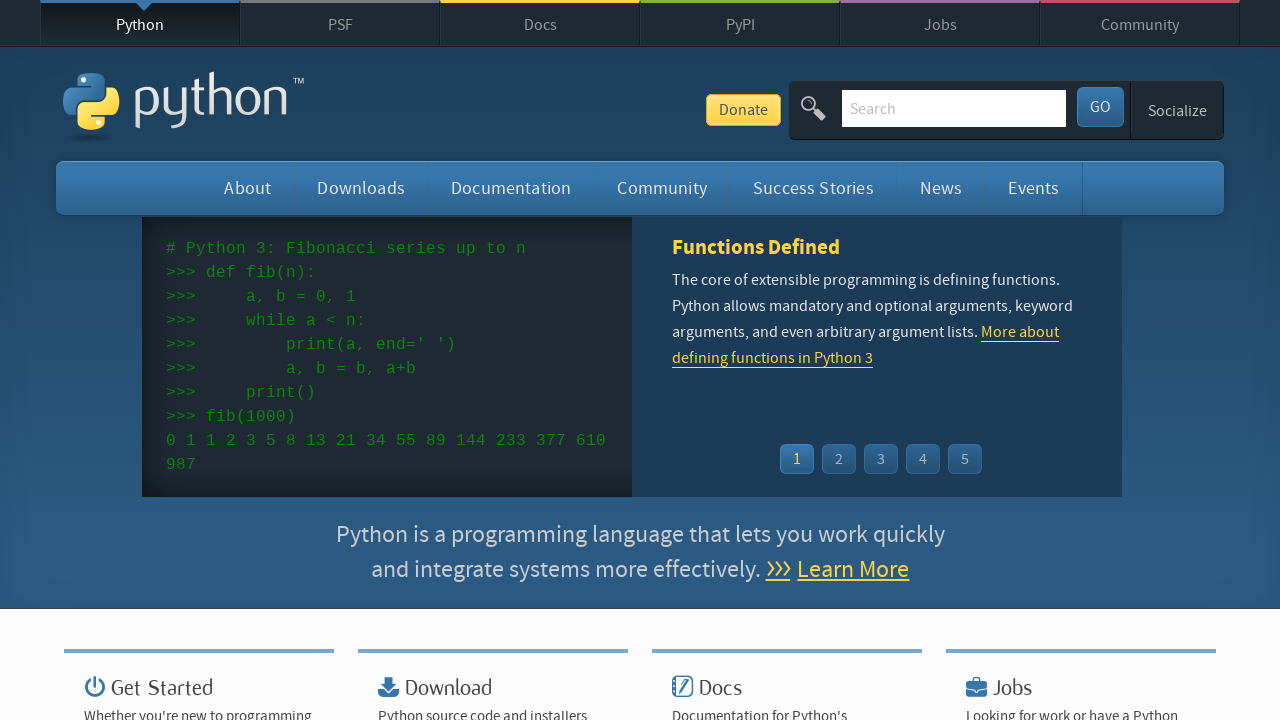

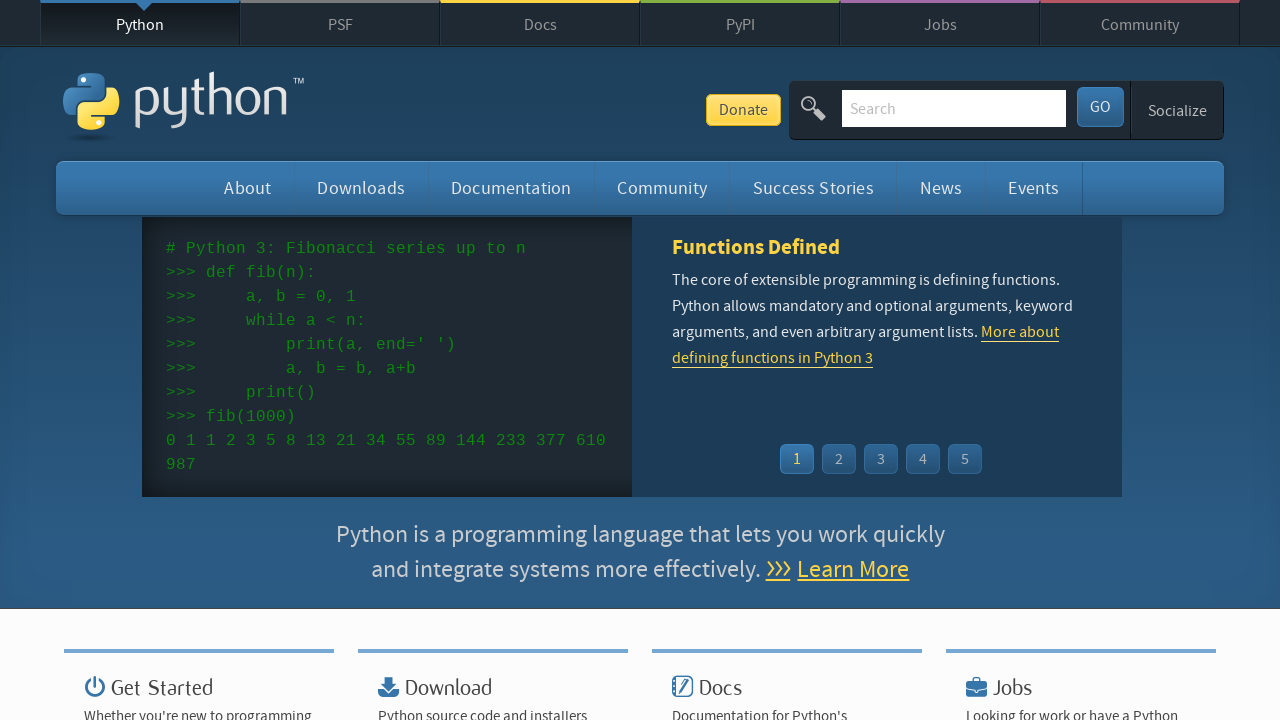